Tests jQuery UI drag and drop functionality by navigating to the demos page, switching to an iframe, and performing a drag-and-drop action between two elements

Starting URL: https://jqueryui.com

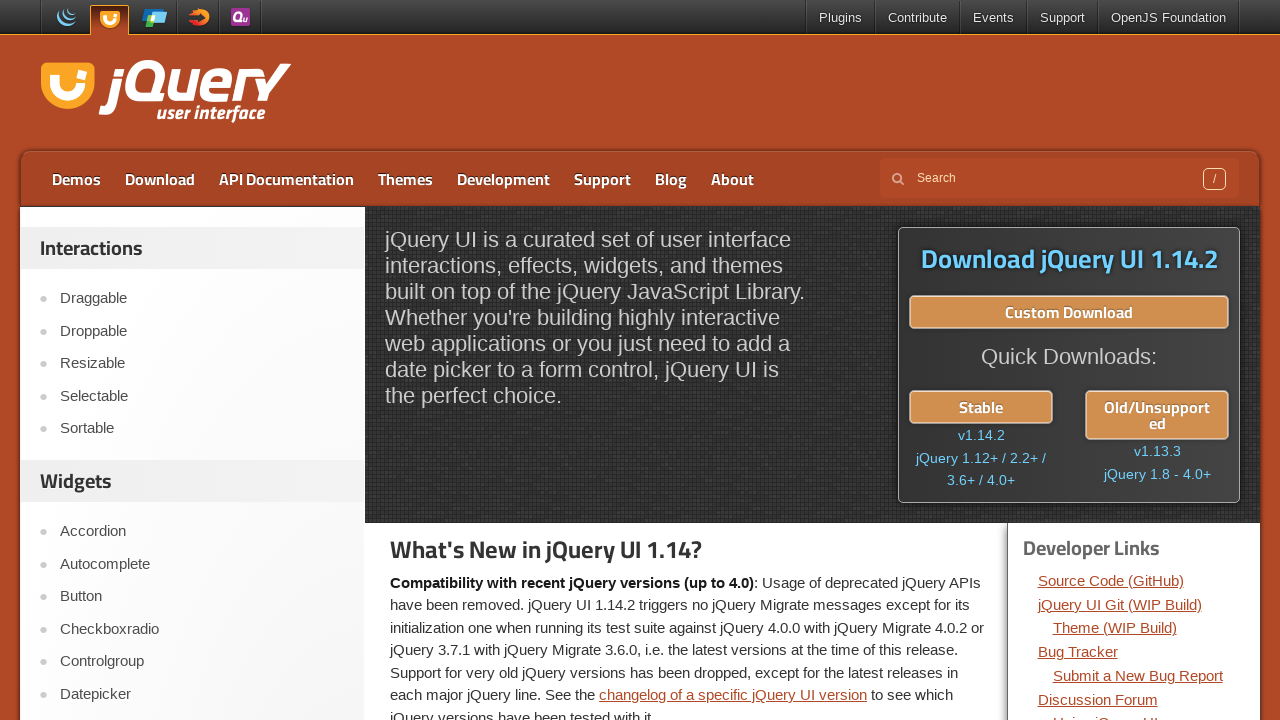

Clicked on drag and drop demo link in sidebar at (202, 331) on xpath=//*[@id="sidebar"]/aside[1]/ul/li[2]/a
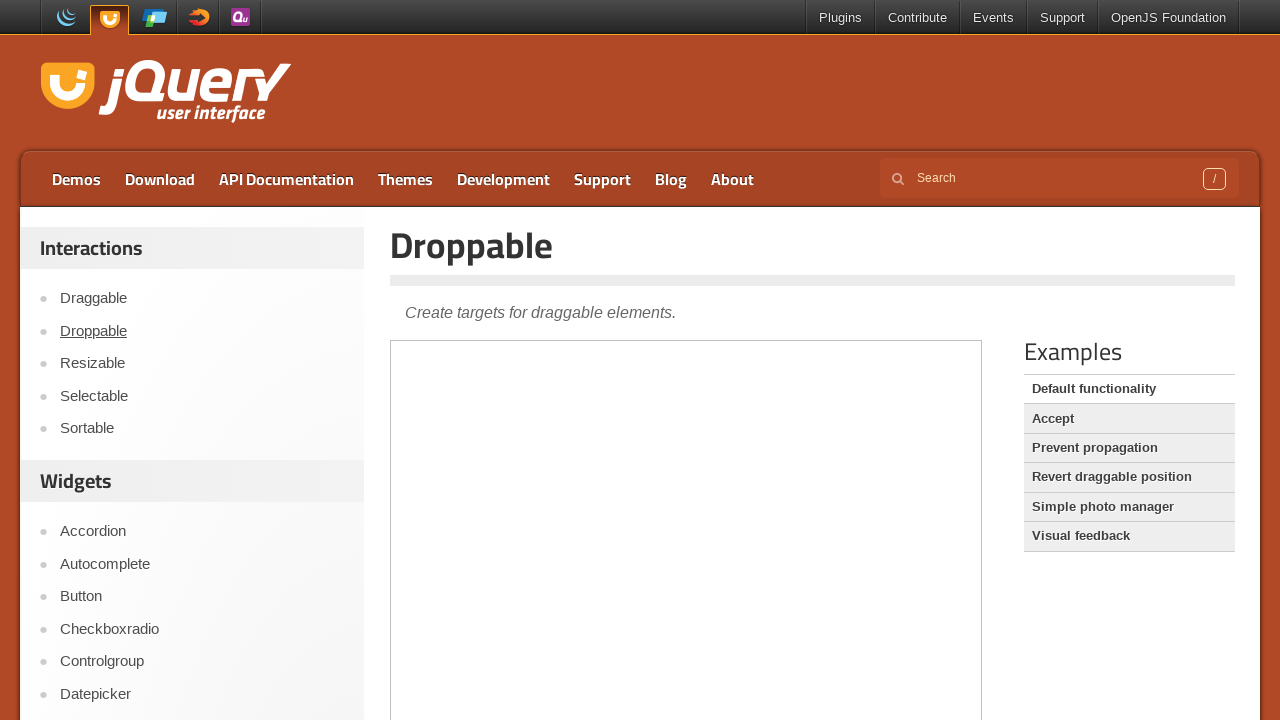

Located iframe containing drag and drop demo
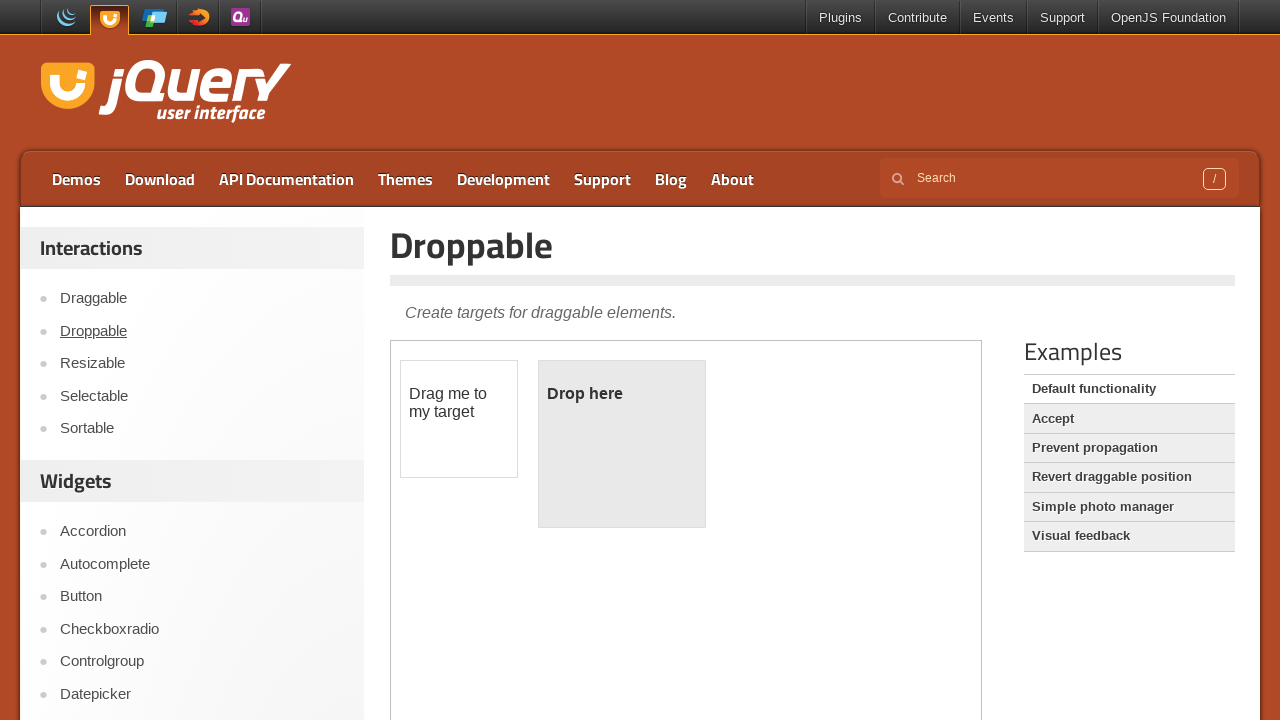

Located draggable element within iframe
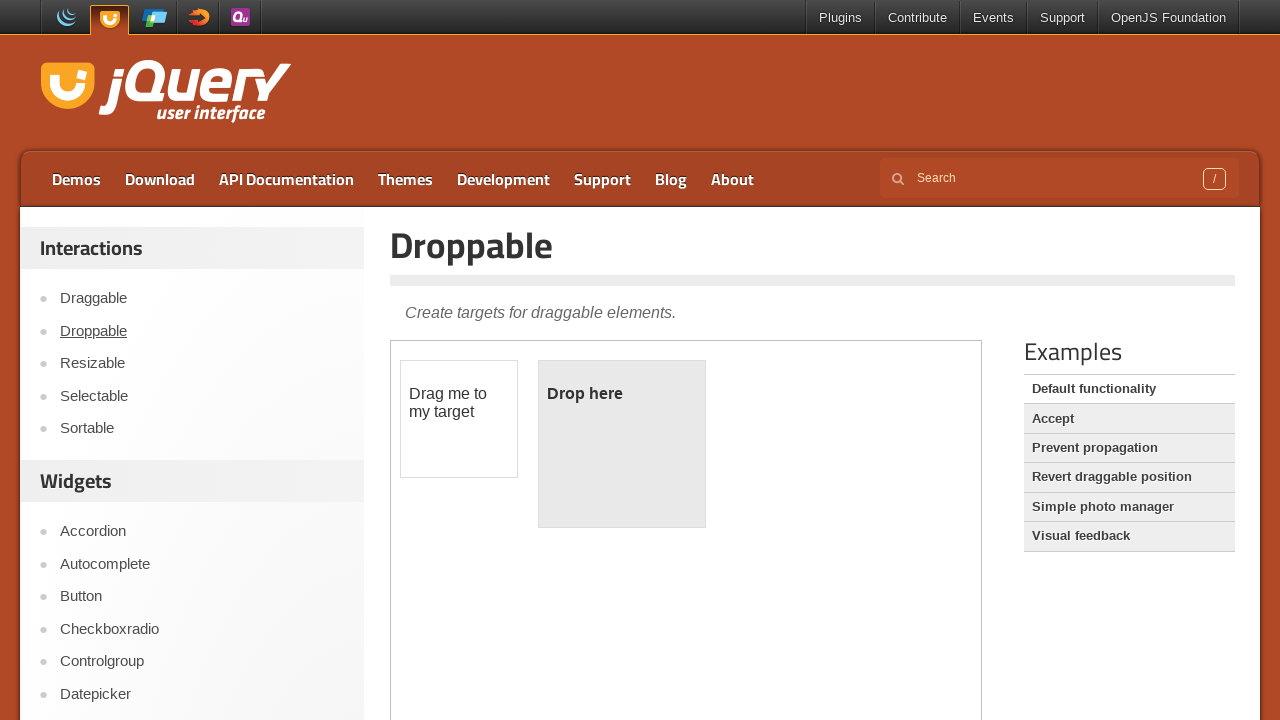

Located droppable target element within iframe
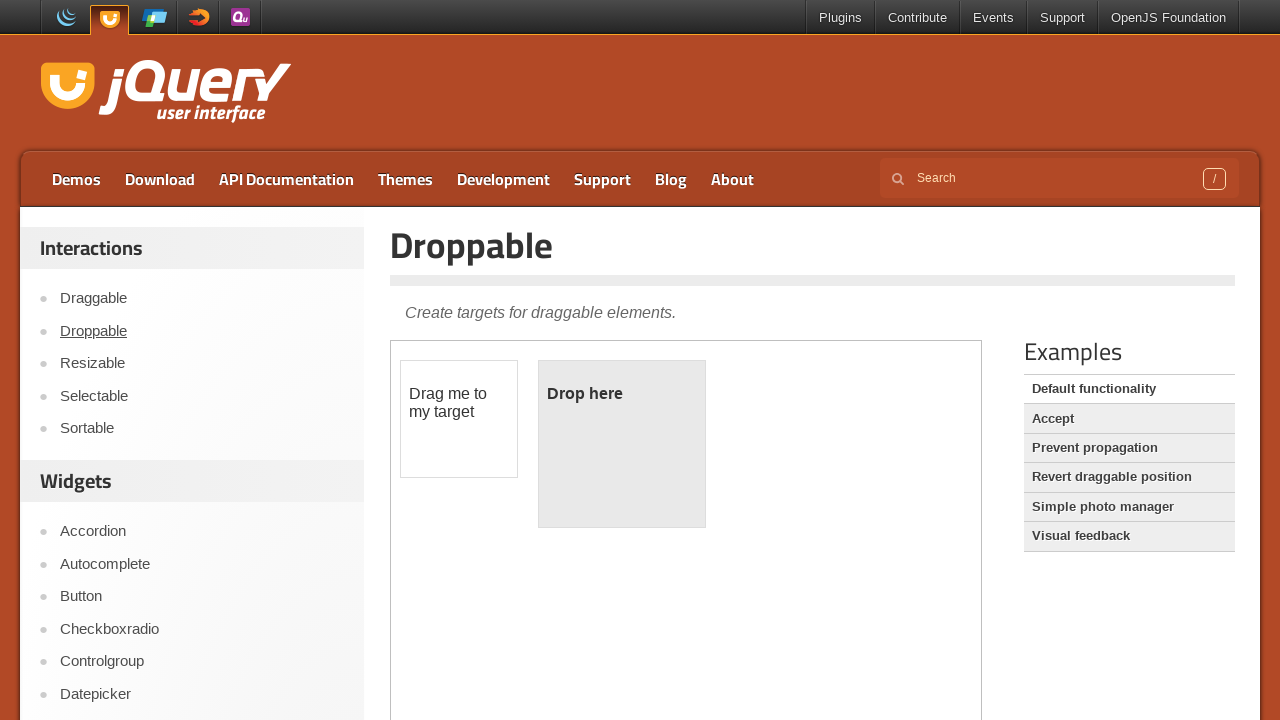

Performed drag and drop action from draggable to droppable element at (622, 444)
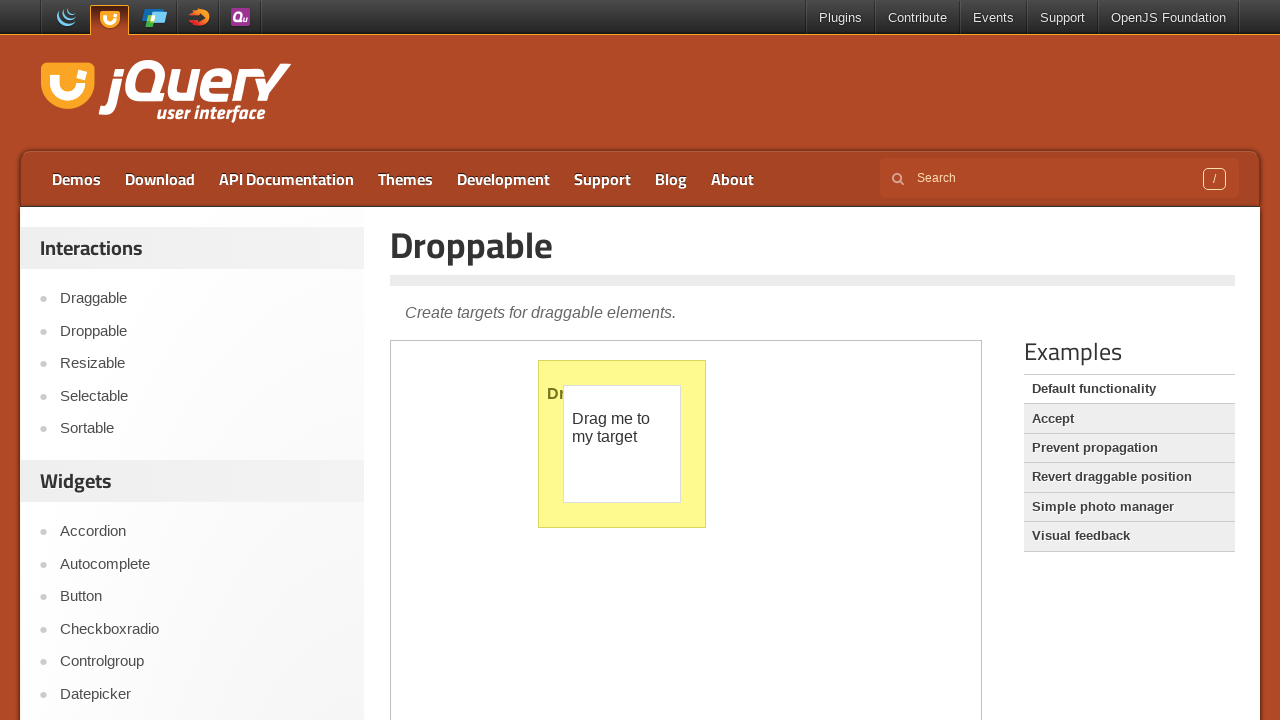

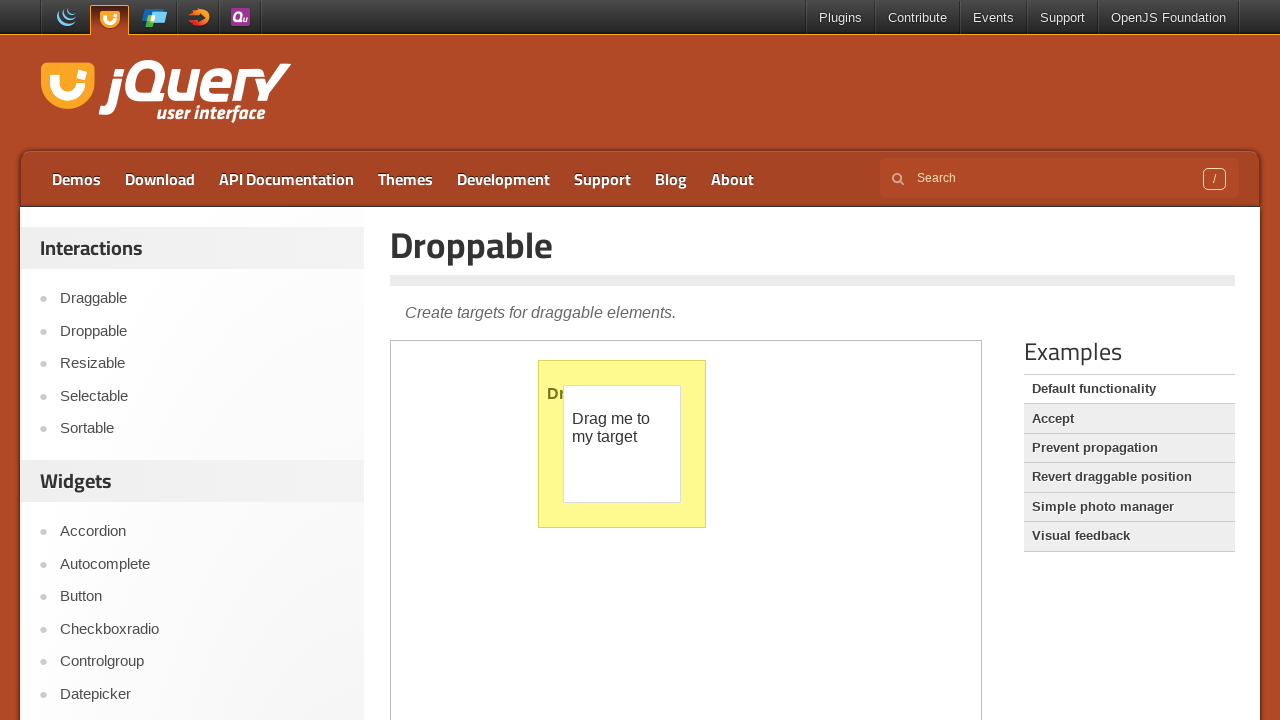